Navigates to a page containing iframes and verifies that iframe elements are present on the page

Starting URL: https://letcode.in/frame

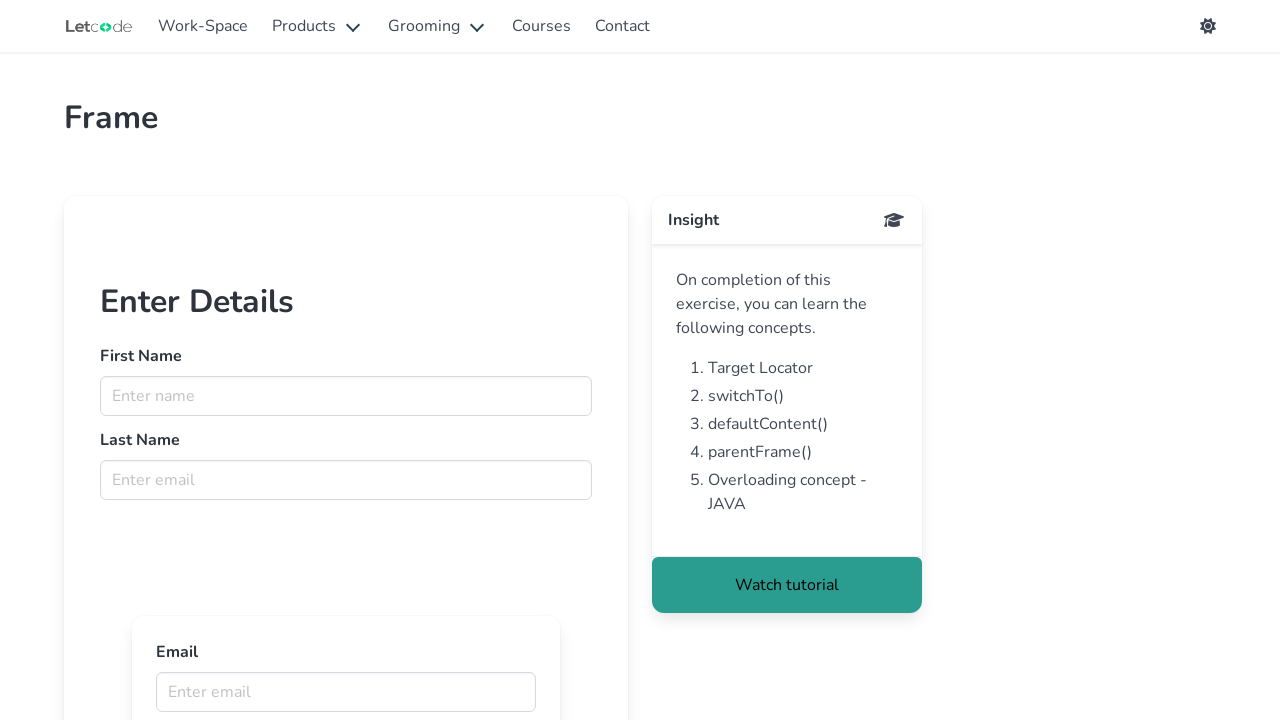

Navigated to https://letcode.in/frame
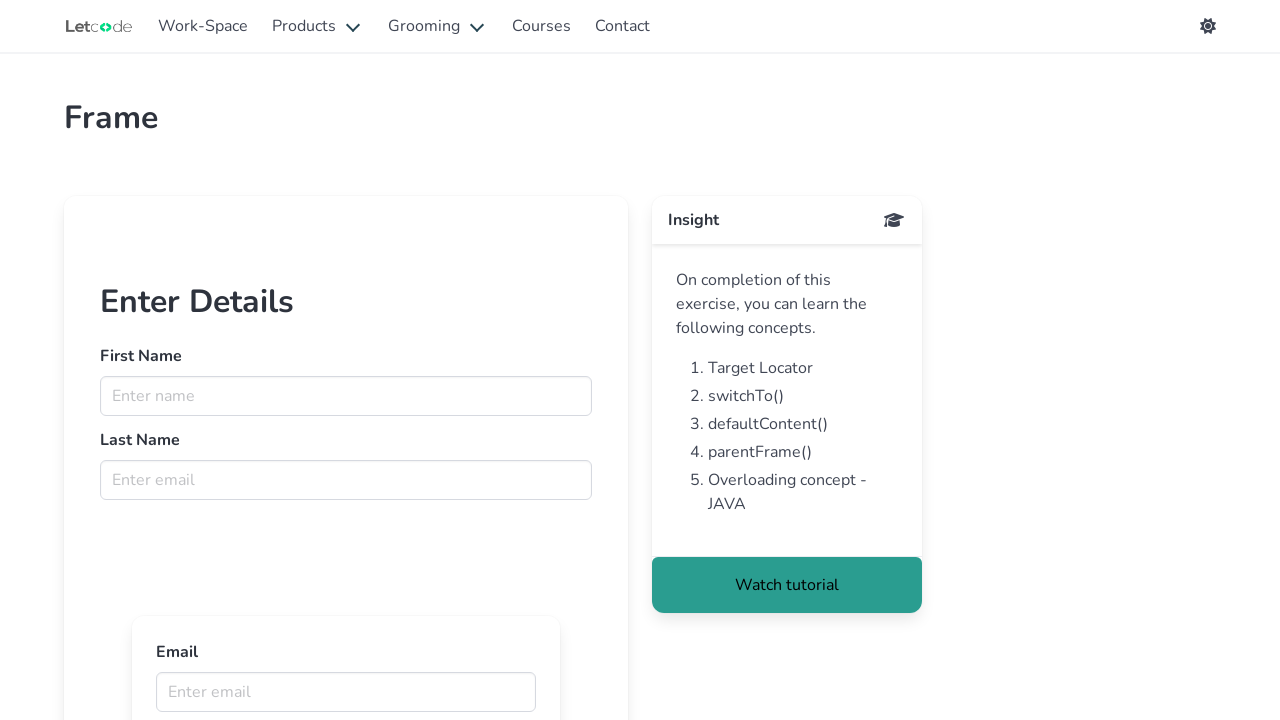

Waited for iframe elements to be present on the page
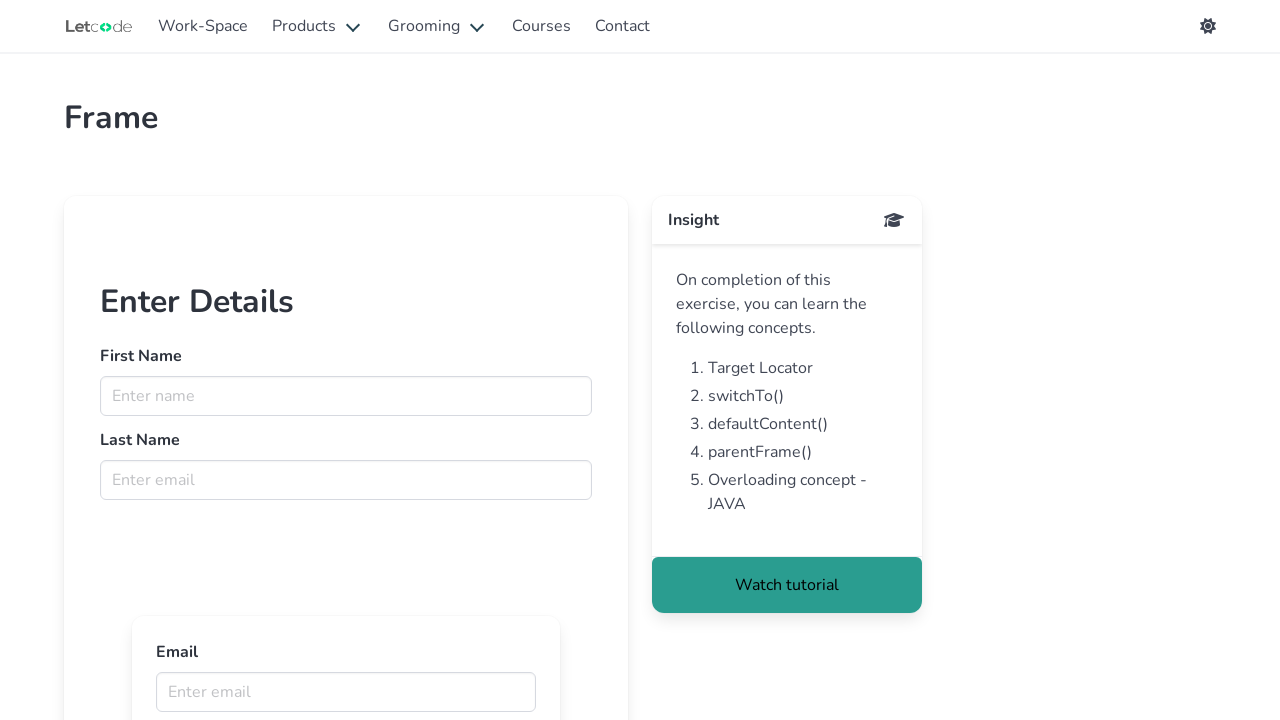

Located all iframe elements on the page
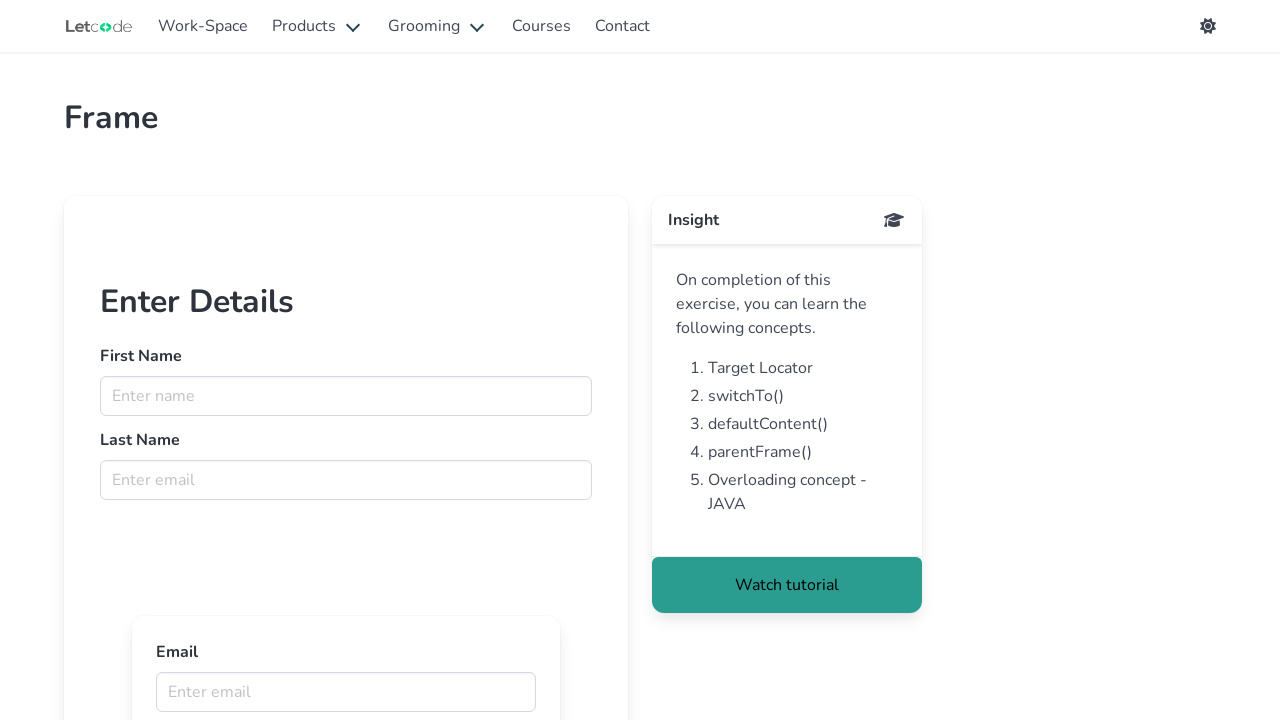

Verified that 4 iframe element(s) are present on the page
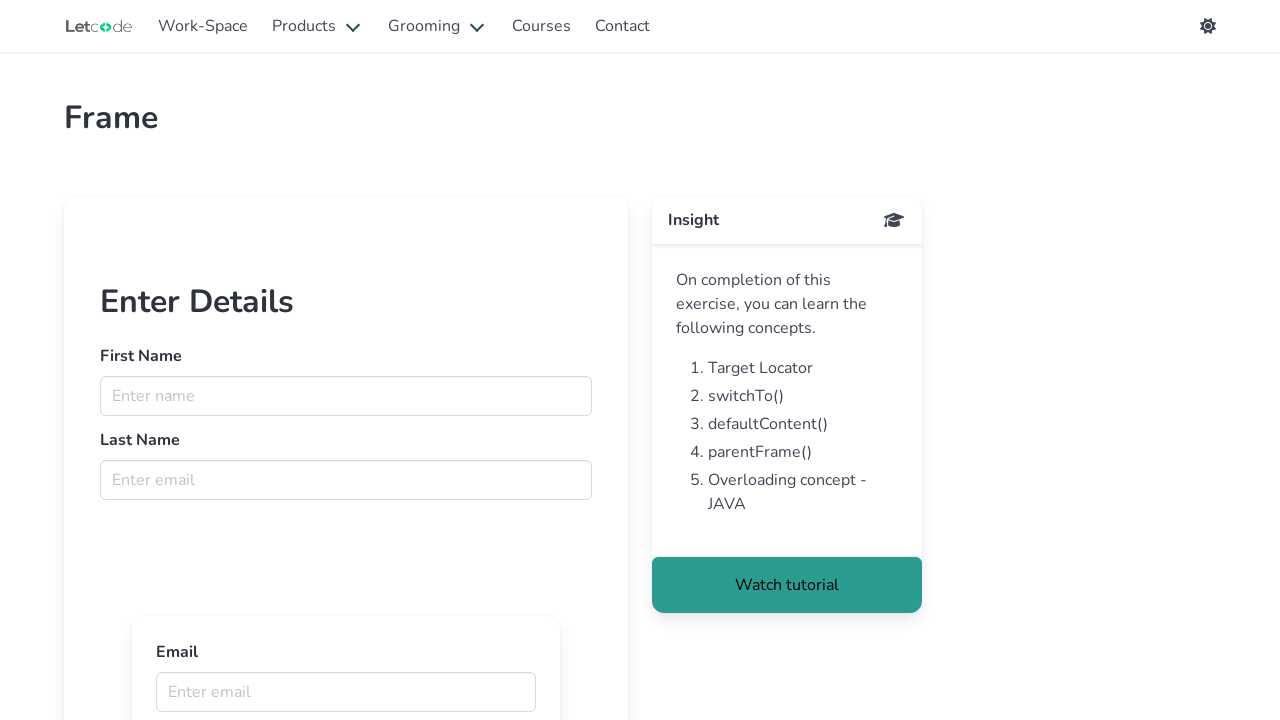

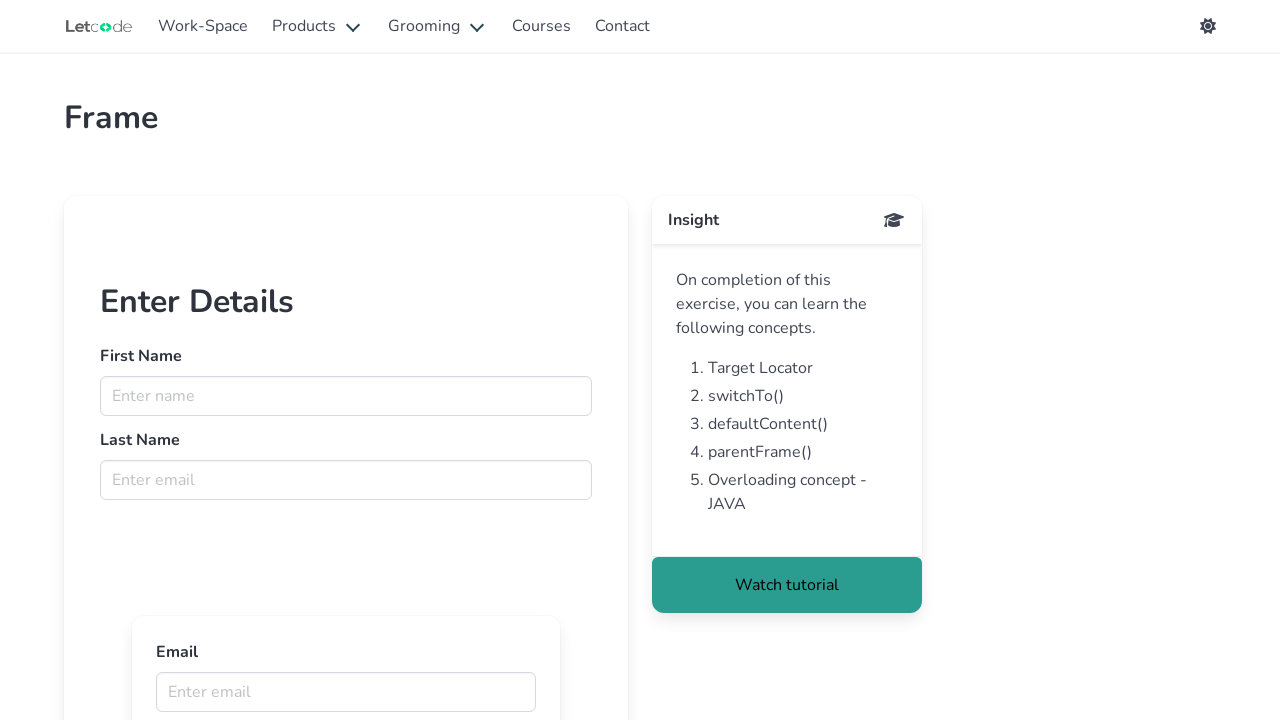